Tests browser window handling by clicking a link that opens a new window, then demonstrates switching between parent and child windows.

Starting URL: https://opensource-demo.orangehrmlive.com/web/index.php/auth/login

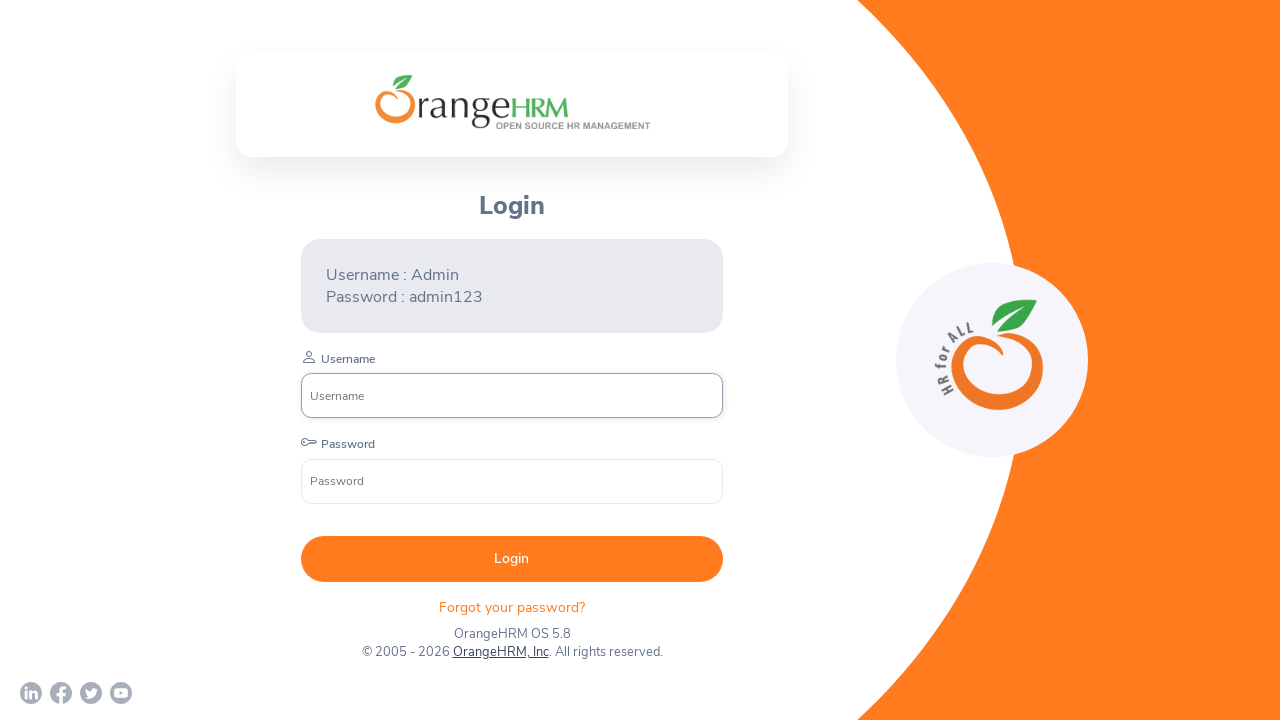

Waited for page to load (networkidle)
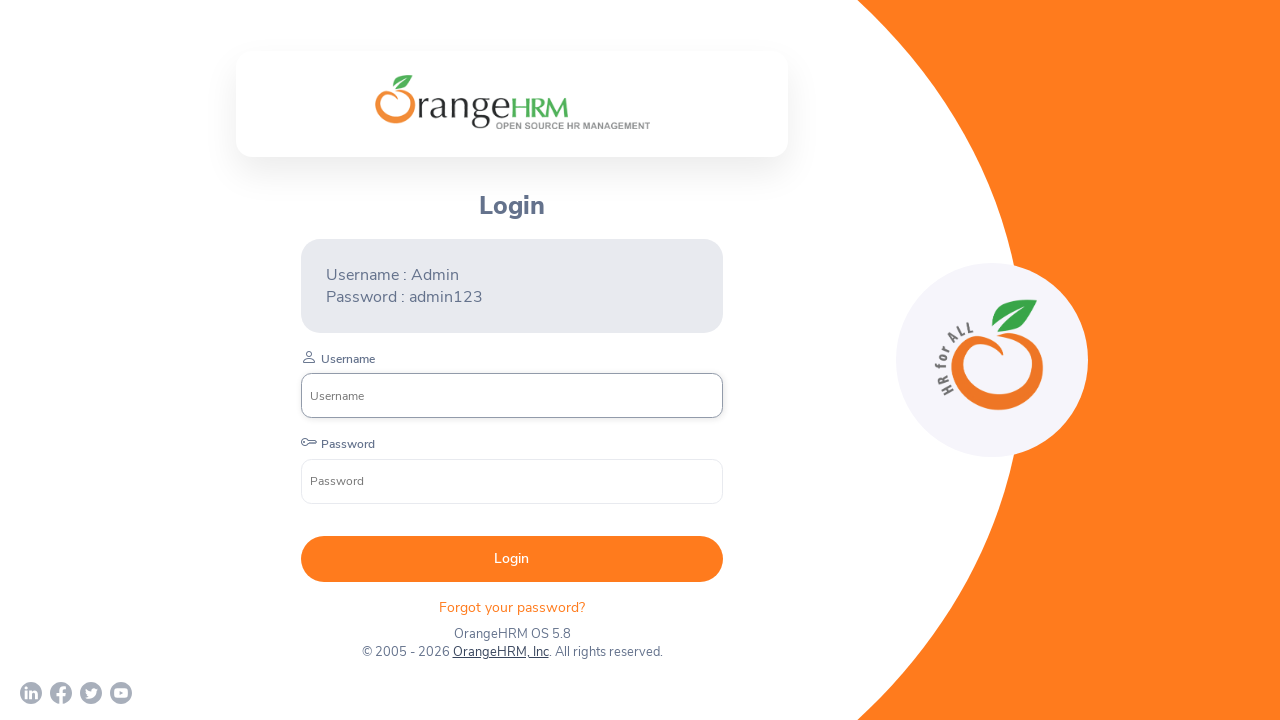

Clicked OrangeHRM link which opened a new window at (500, 652) on a:has-text('OrangeHRM')
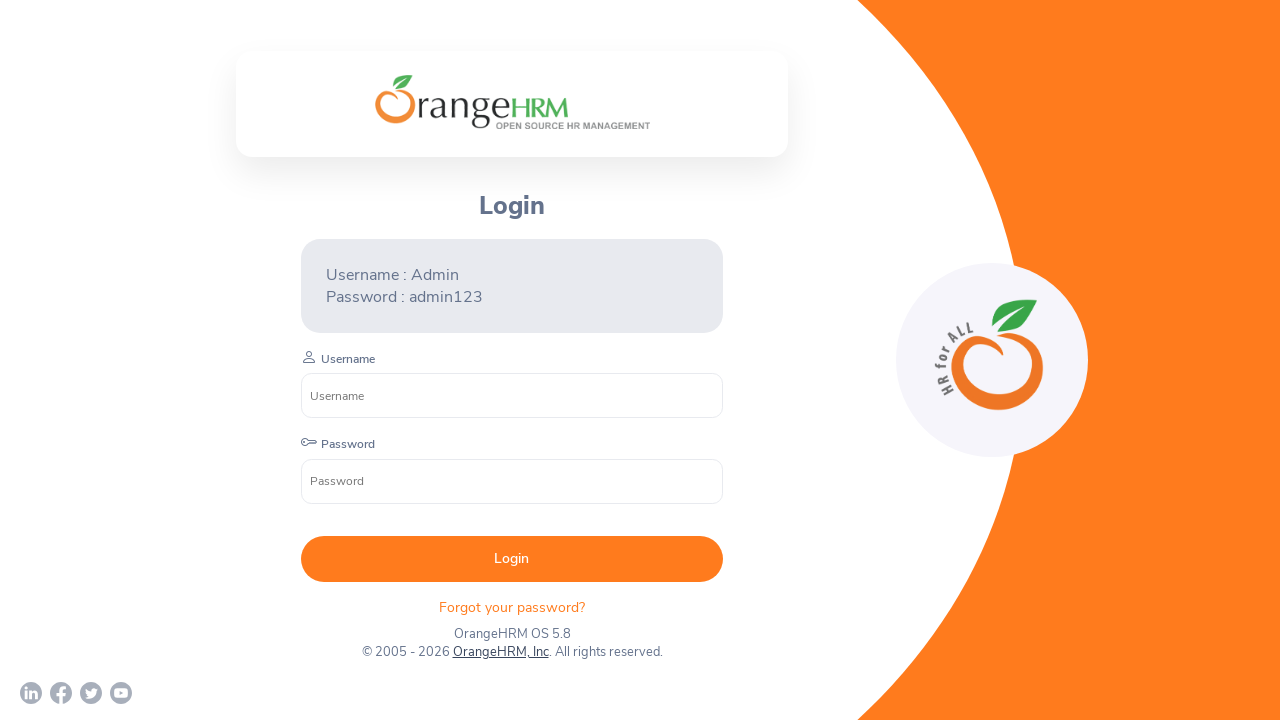

Retrieved the new child window page object
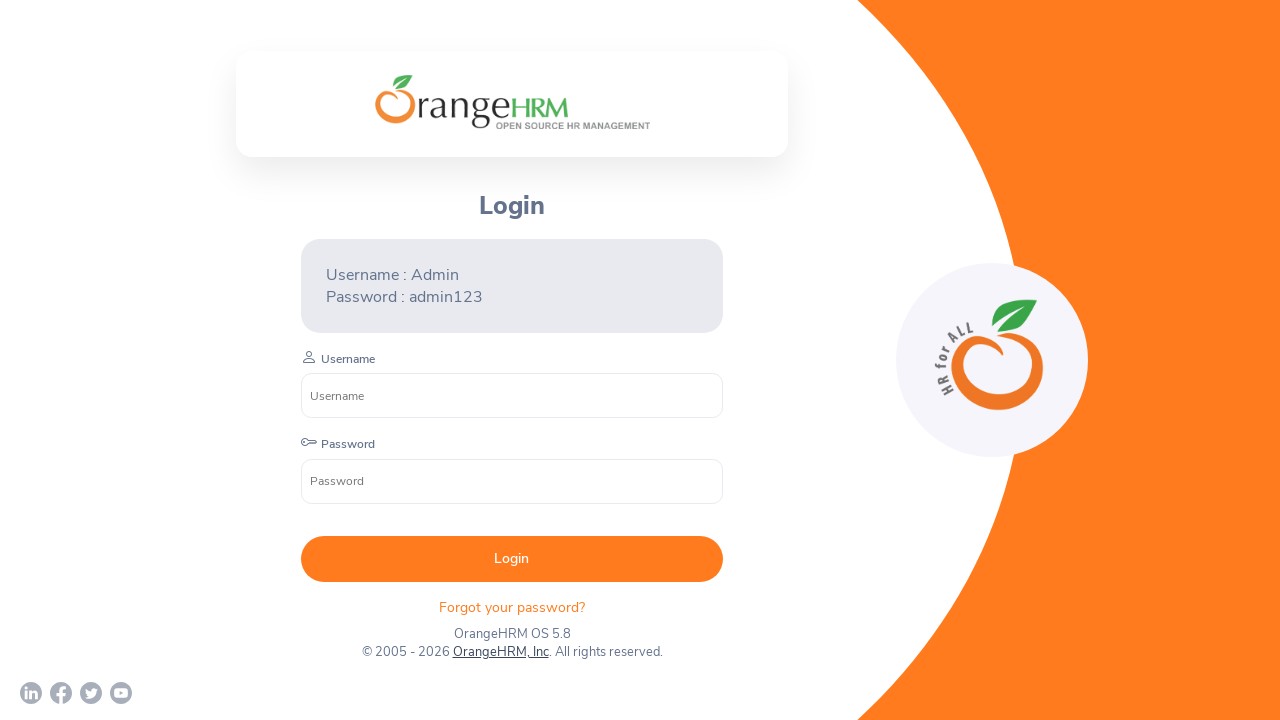

Waited for child window to load (networkidle)
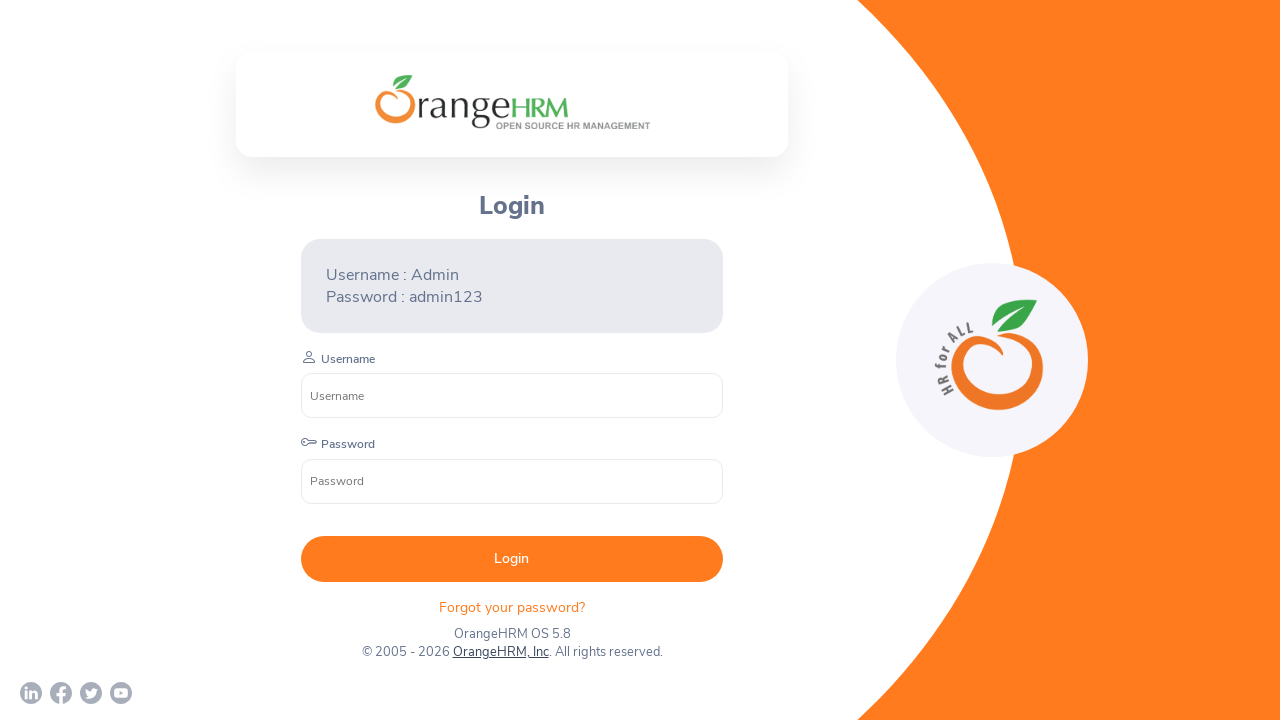

Switched focus back to parent window
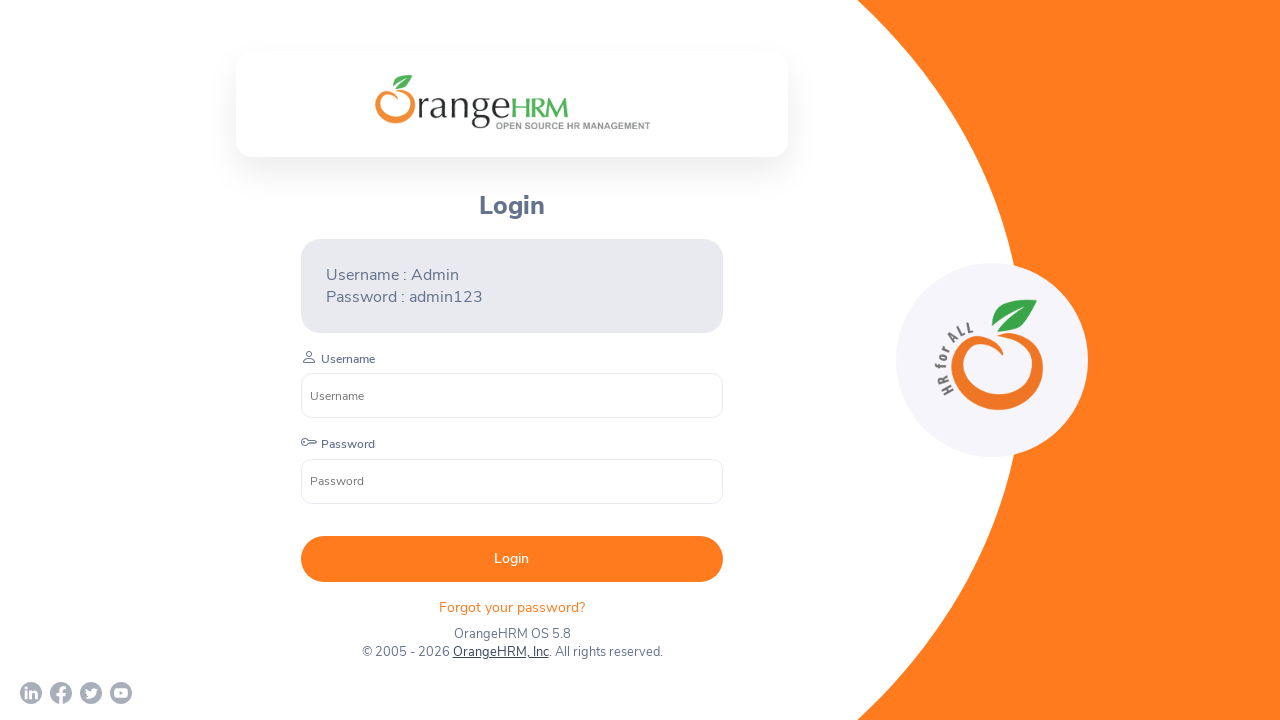

Verified parent window is ready (networkidle)
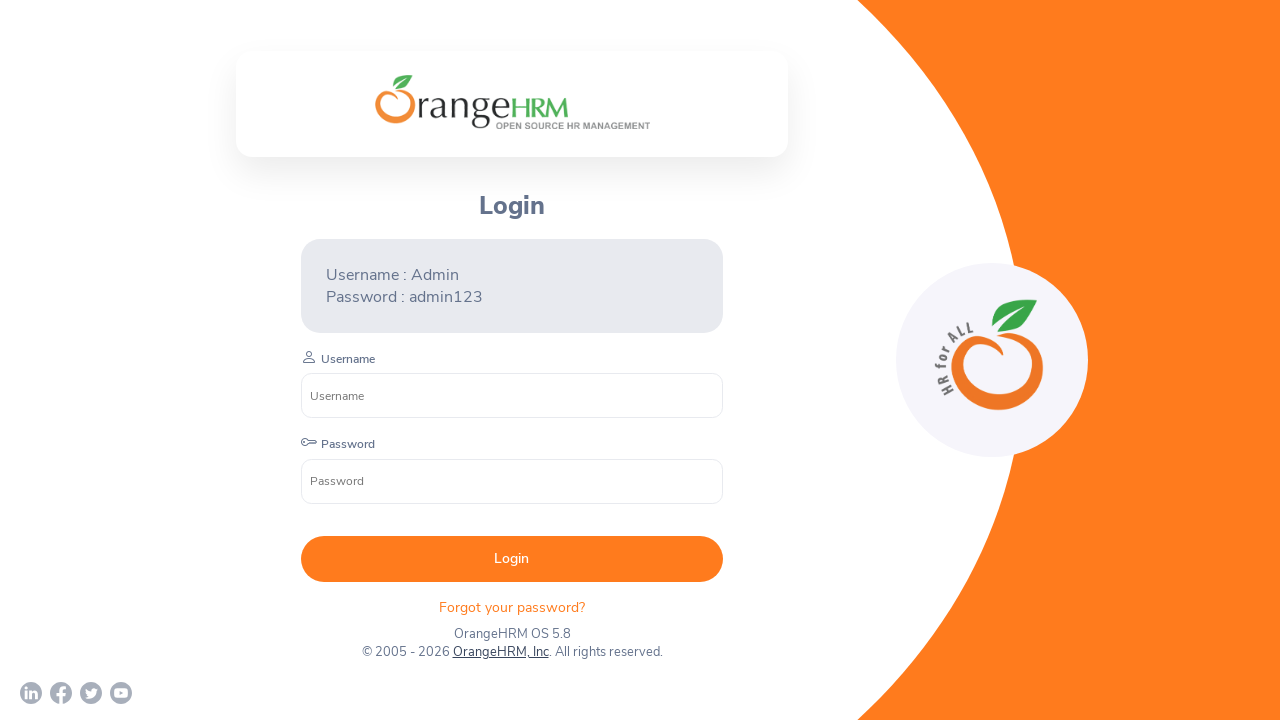

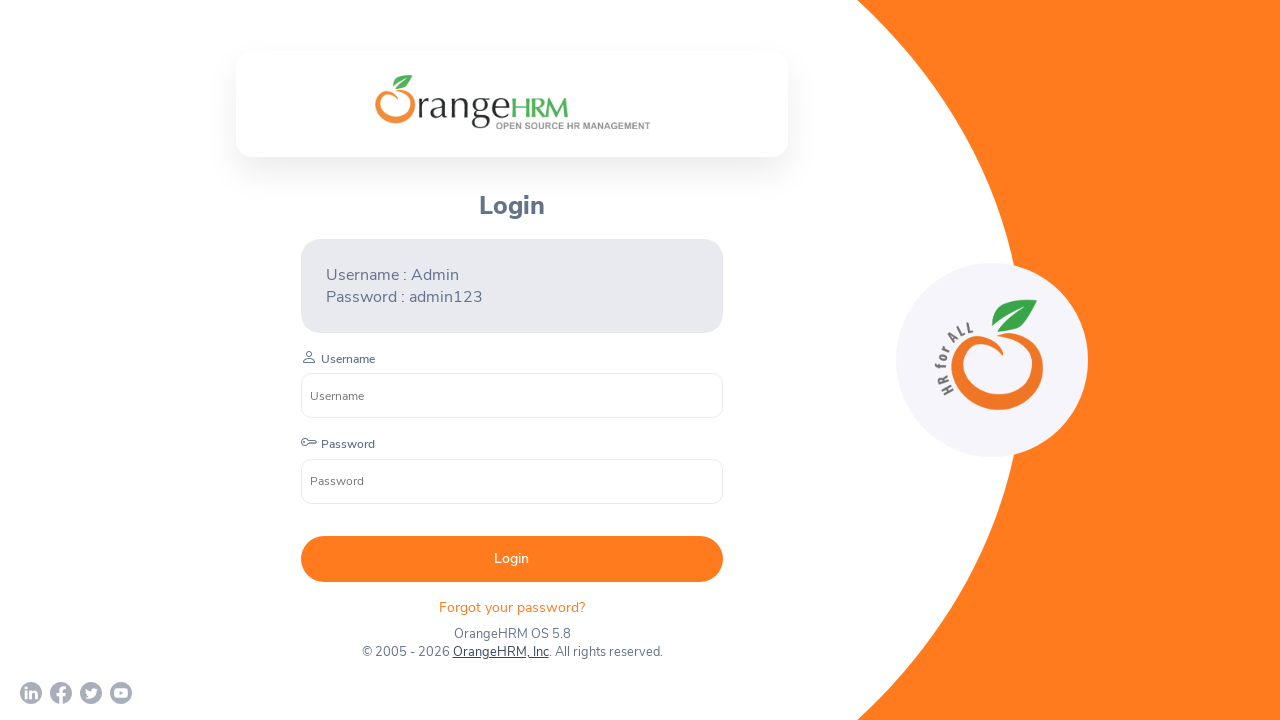